Tests a slow calculator web application by clearing the display, setting a delay, entering numbers and an operator (1 + 4), clicking equals, and verifying the result displays "15"

Starting URL: https://bonigarcia.dev/selenium-webdriver-java/slow-calculator.html

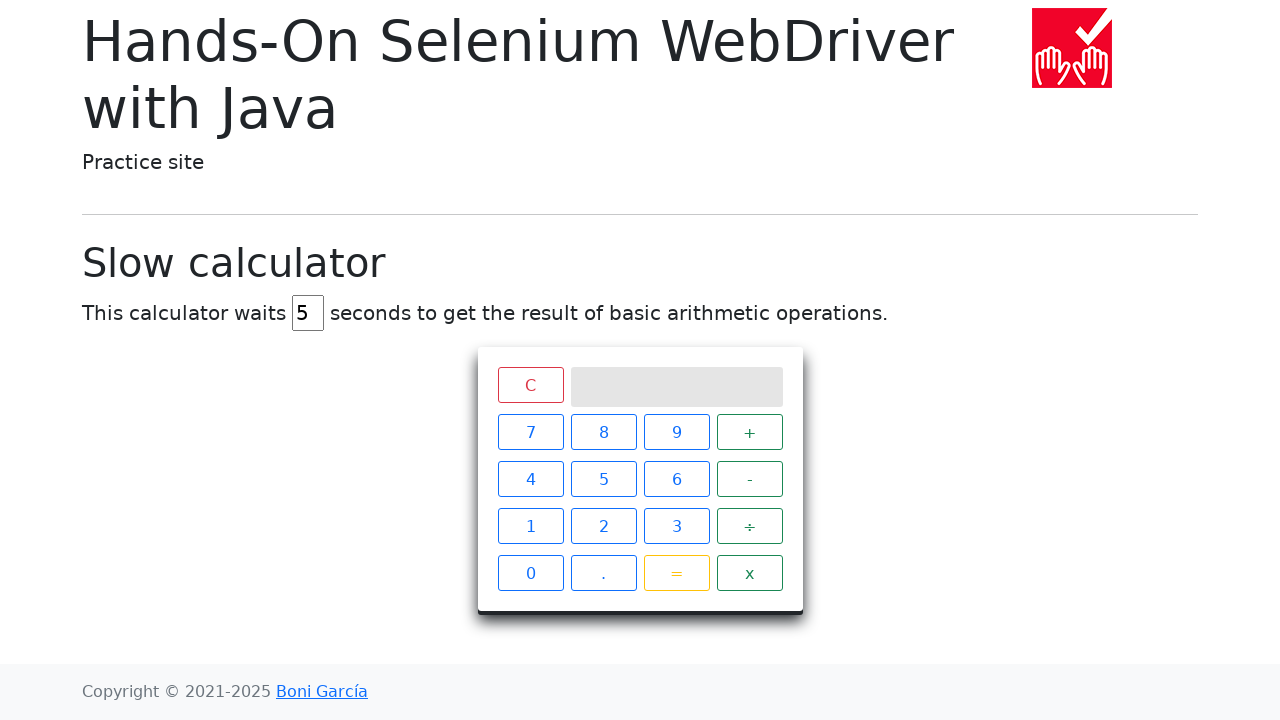

Located delay input field
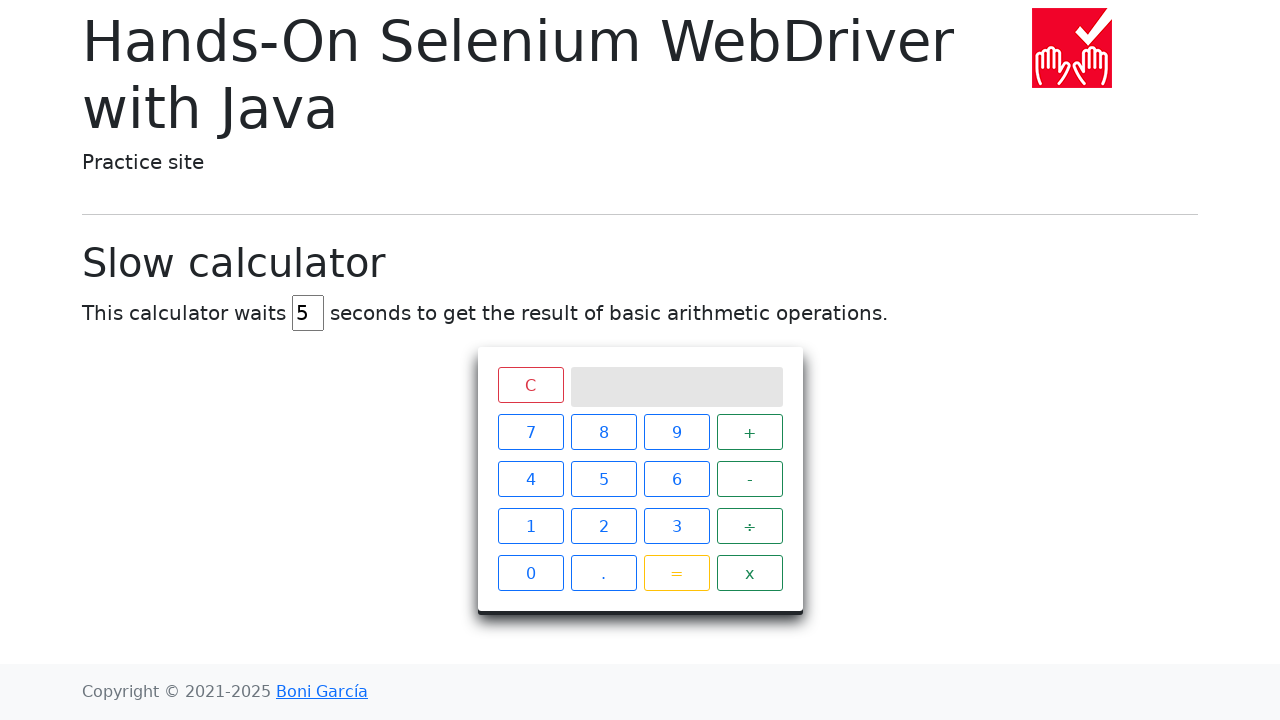

Cleared delay input field on #delay
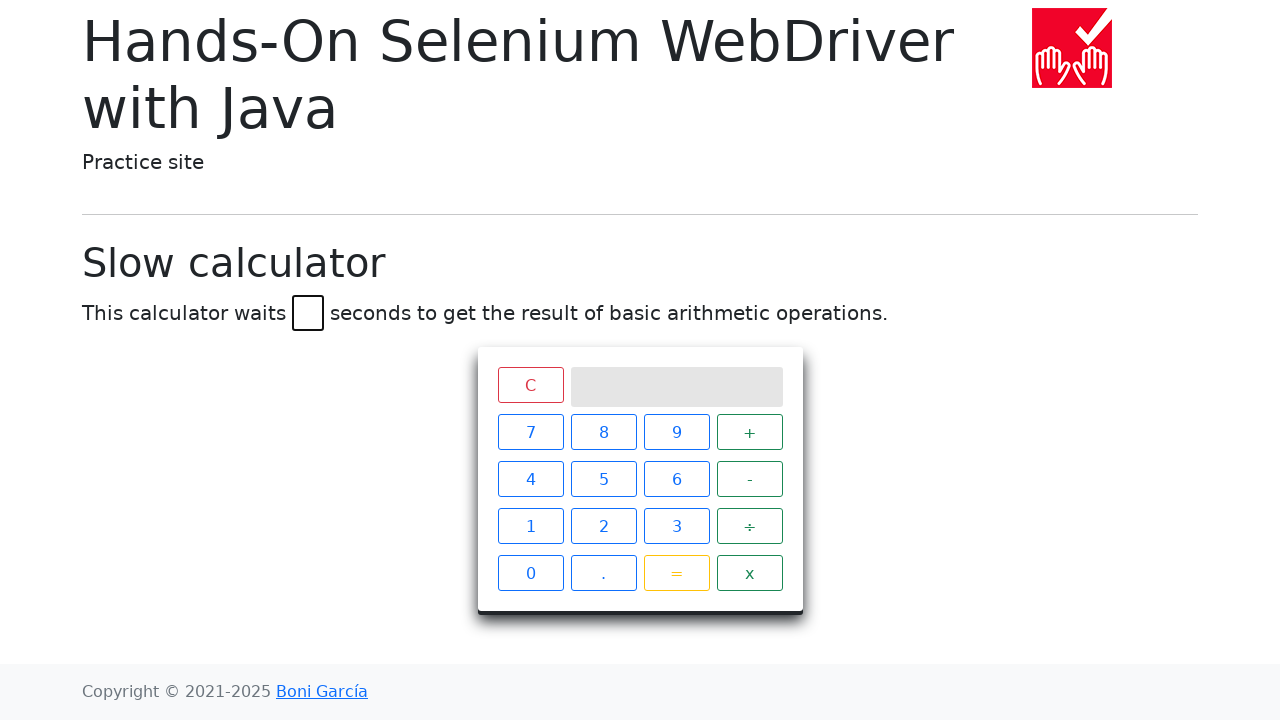

Set delay to 45 milliseconds on #delay
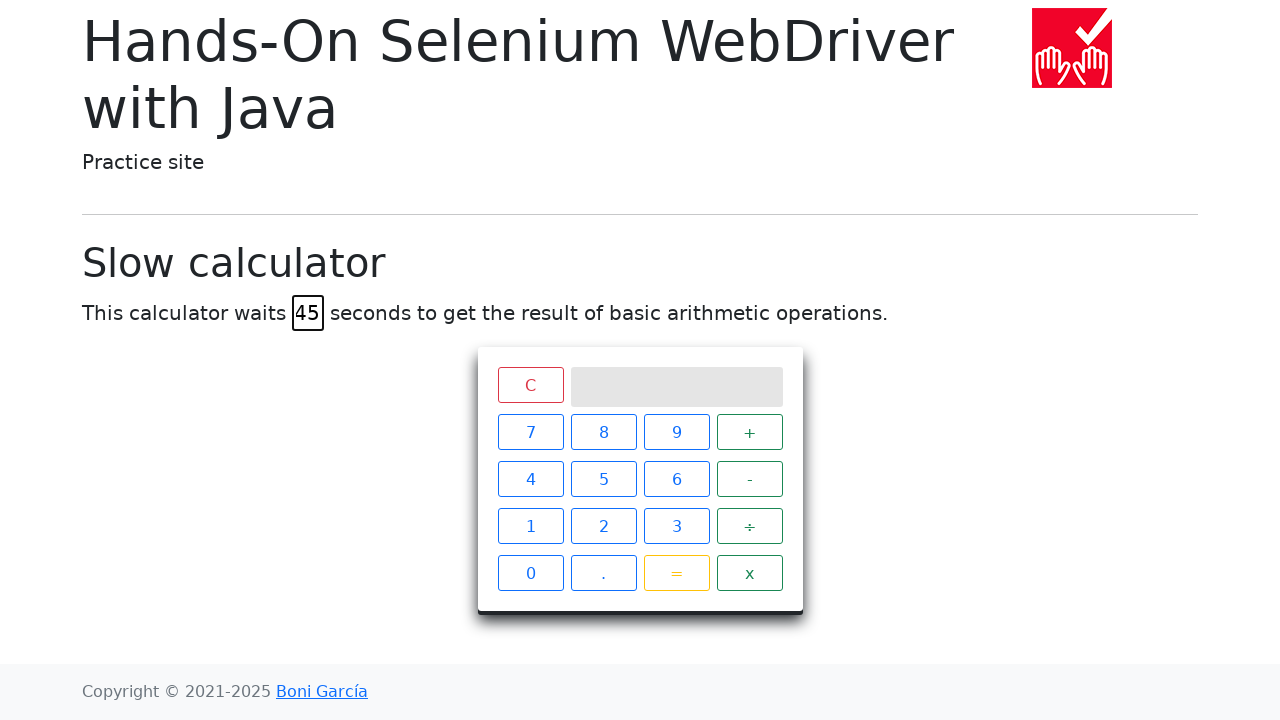

Clicked clear button to reset calculator display at (530, 385) on .clear
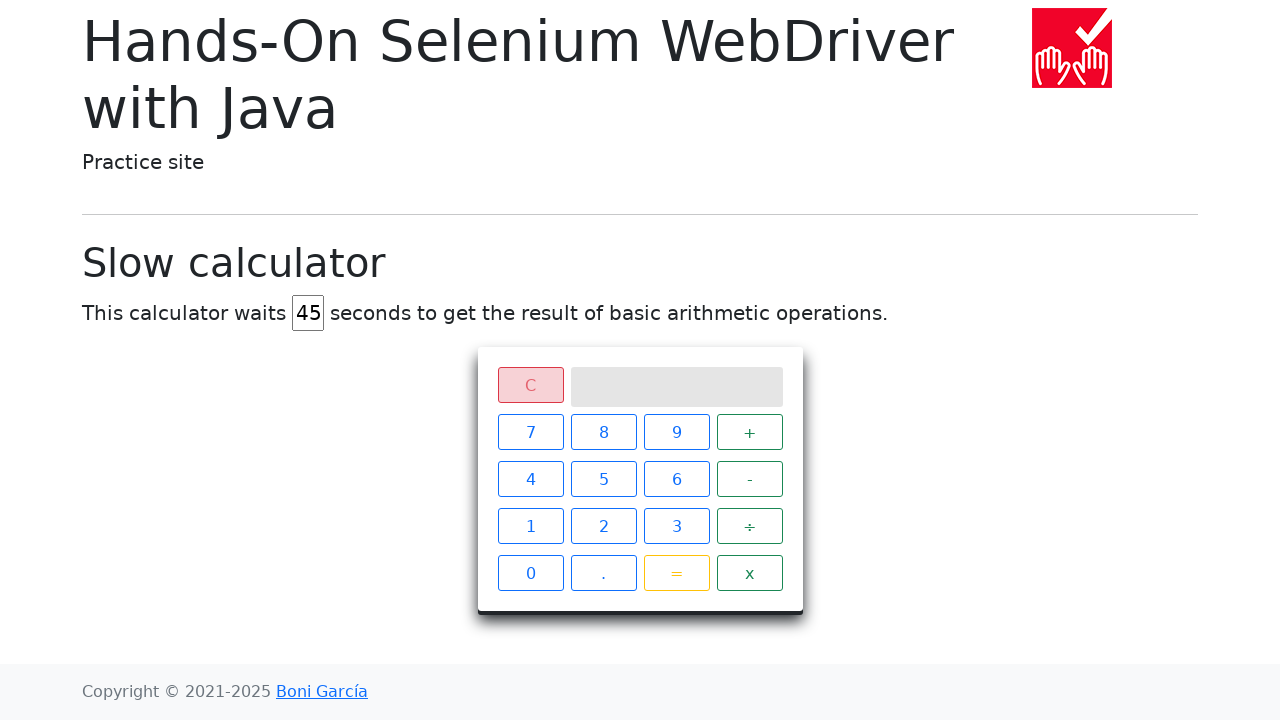

Clicked number button '1' at (530, 432) on .btn-outline-primary >> nth=0
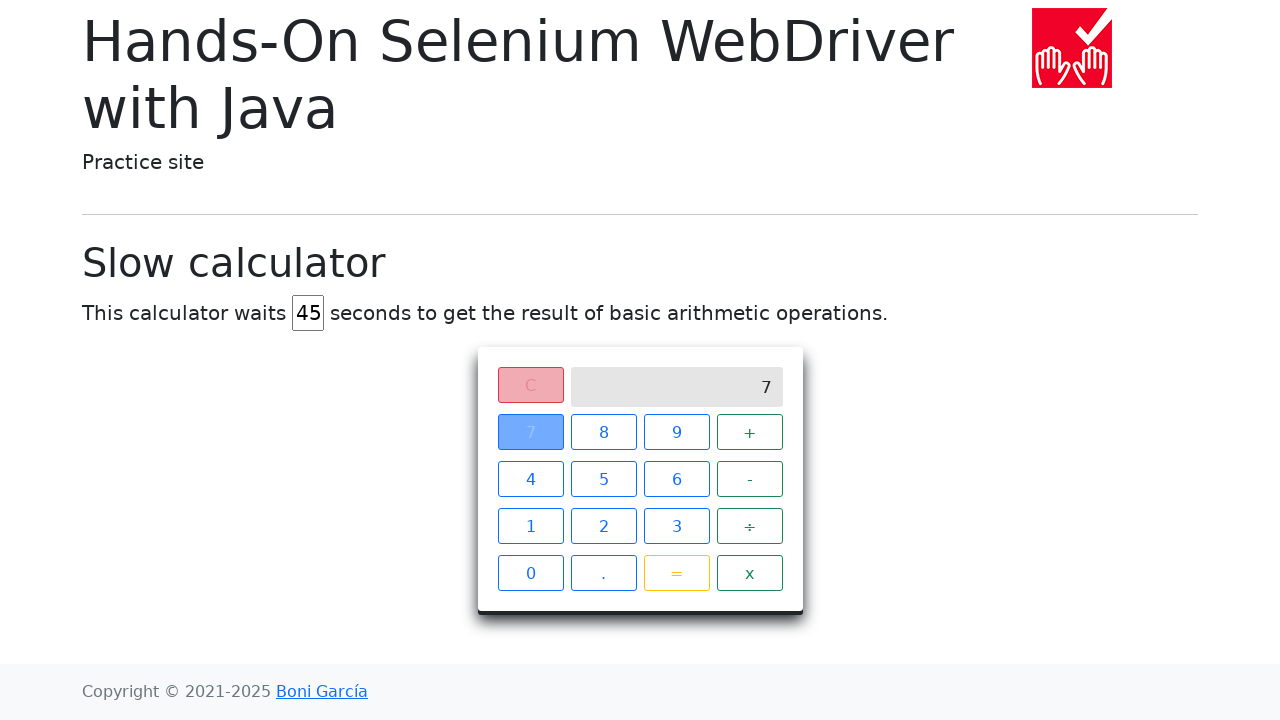

Clicked '+' operator button at (750, 432) on .btn-outline-success >> nth=0
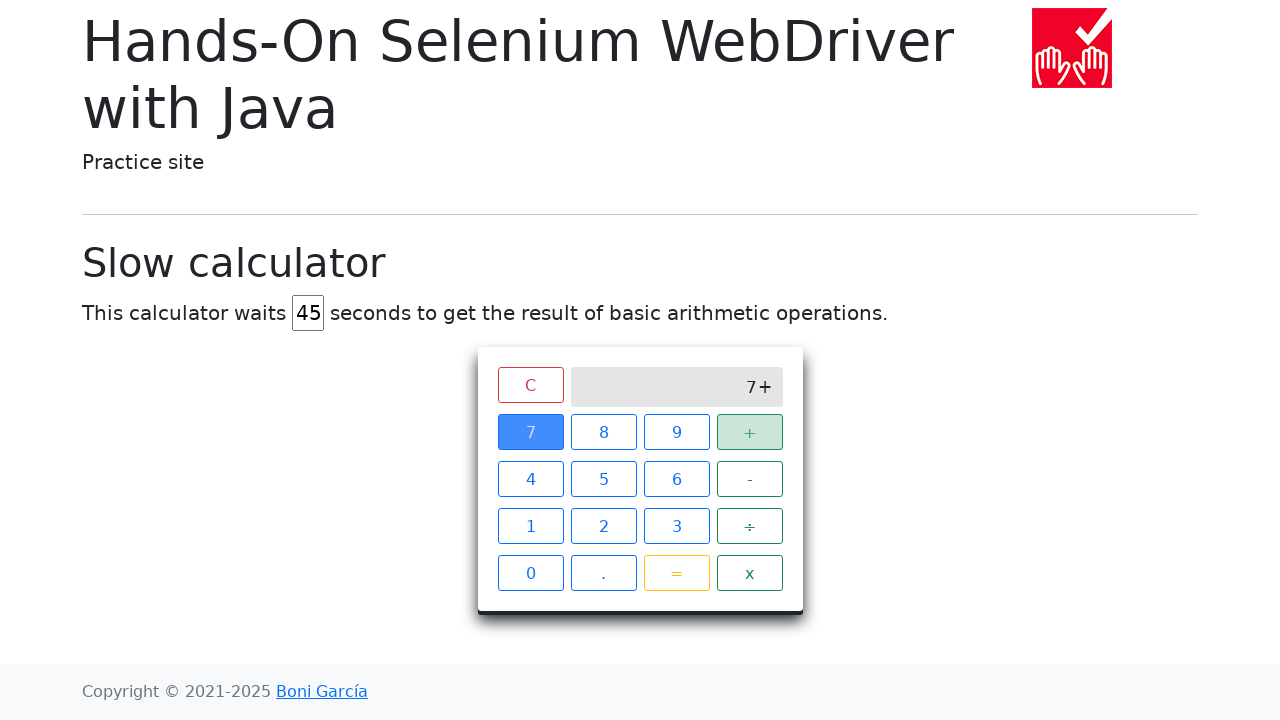

Clicked number button '4' at (604, 432) on .btn-outline-primary >> nth=1
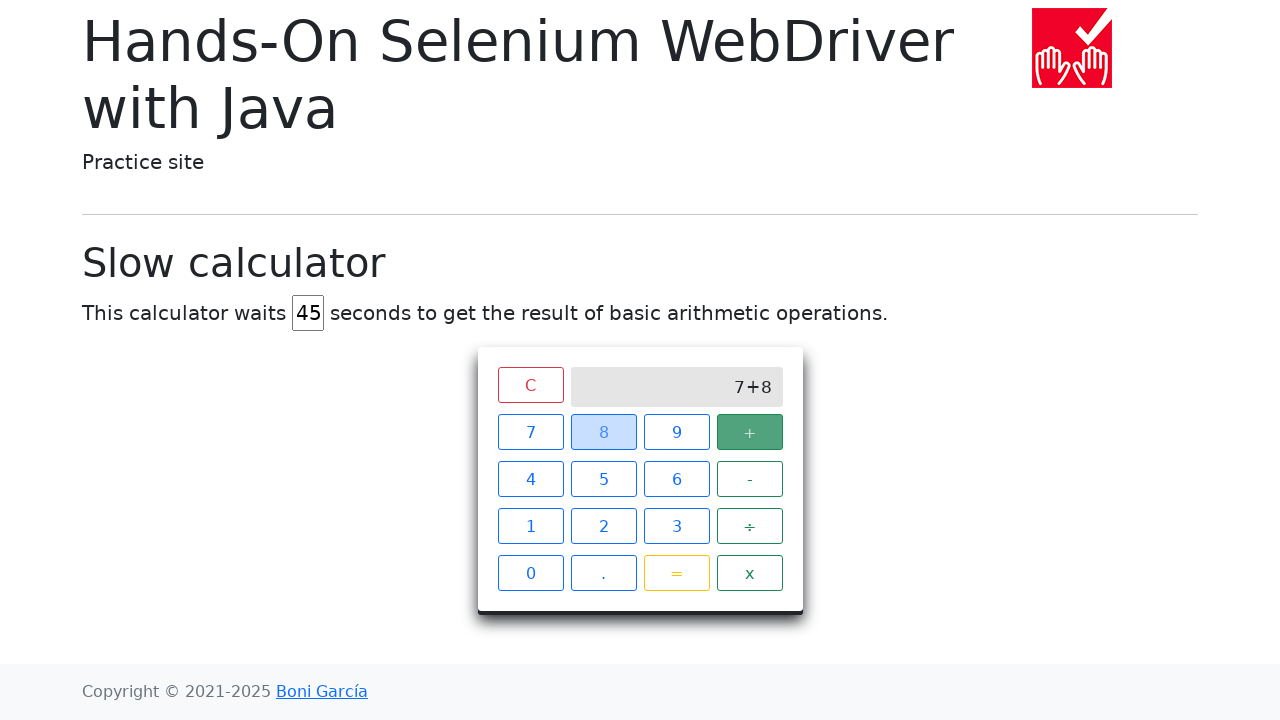

Clicked equals button to calculate result at (676, 573) on .btn-outline-warning
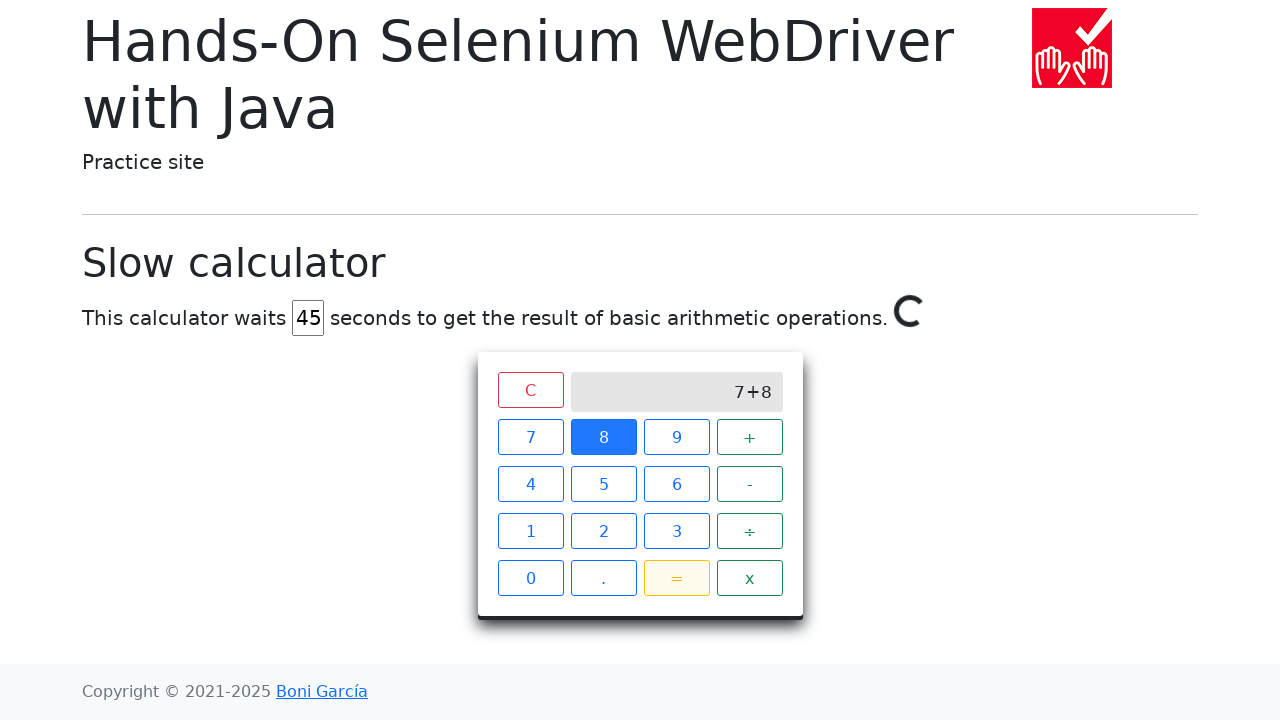

Waited for slow calculator to compute result (up to 60 seconds)
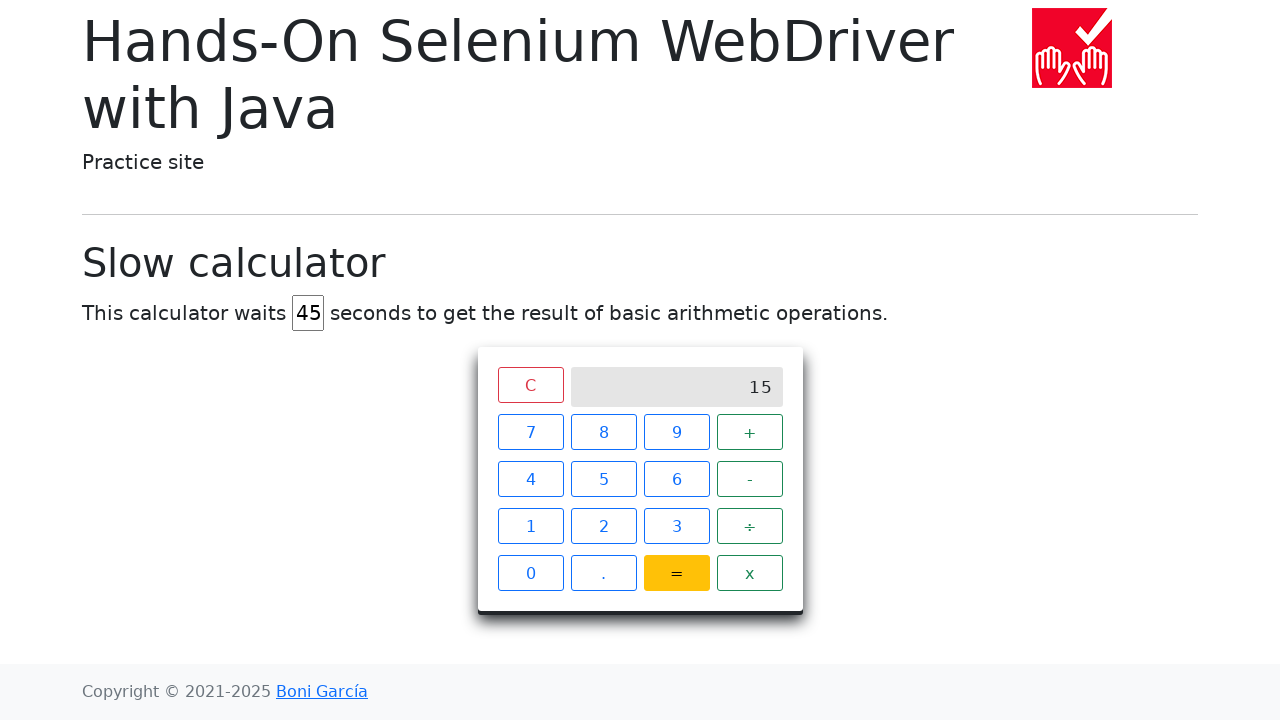

Retrieved result from calculator display
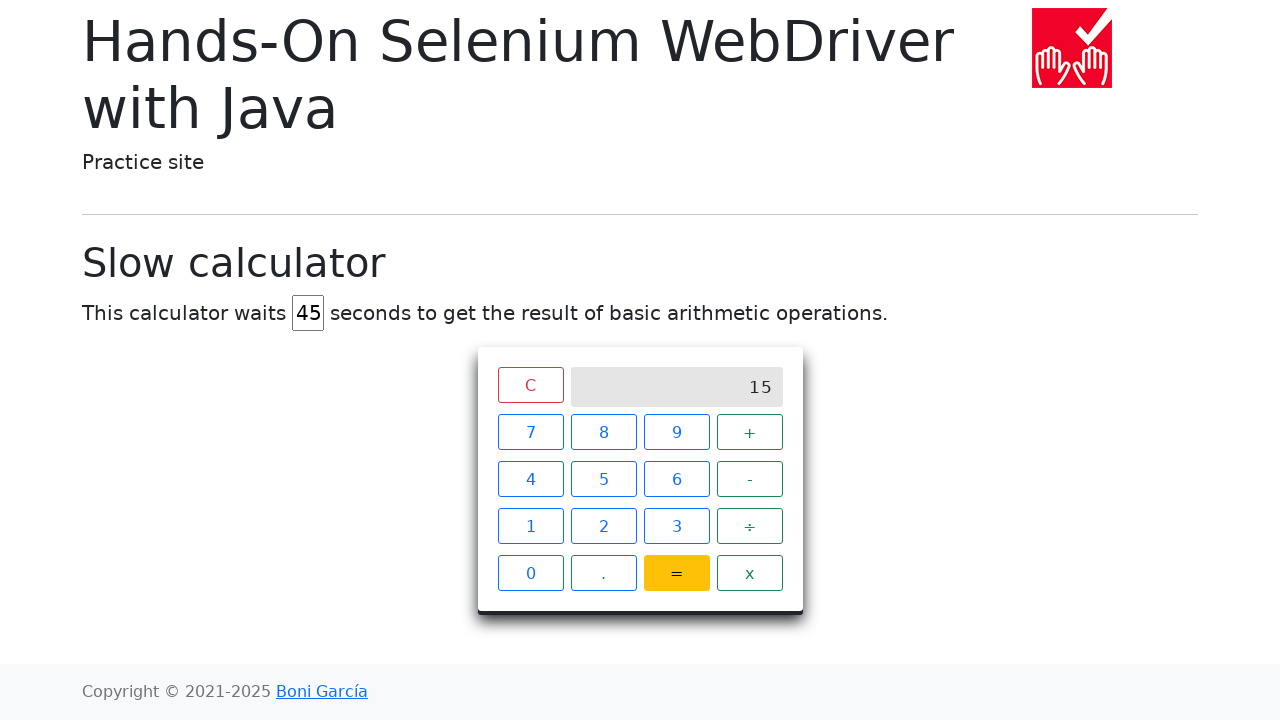

Verified result equals '15' - test passed
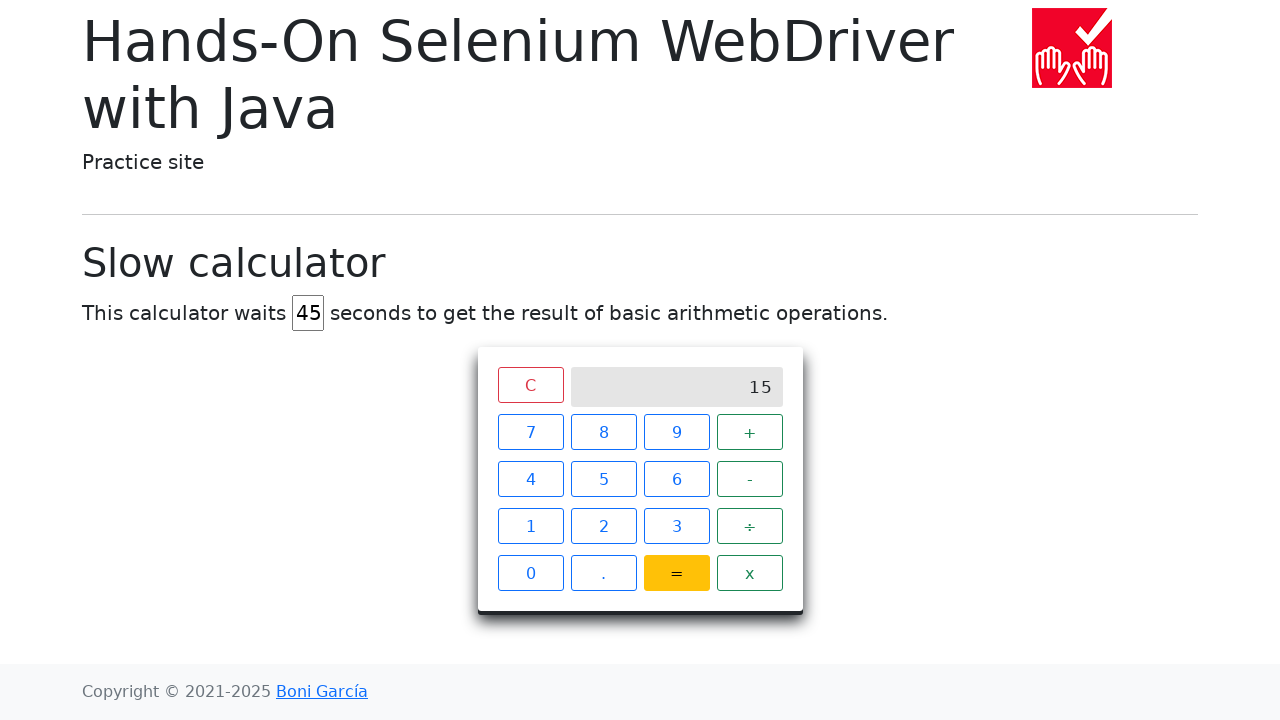

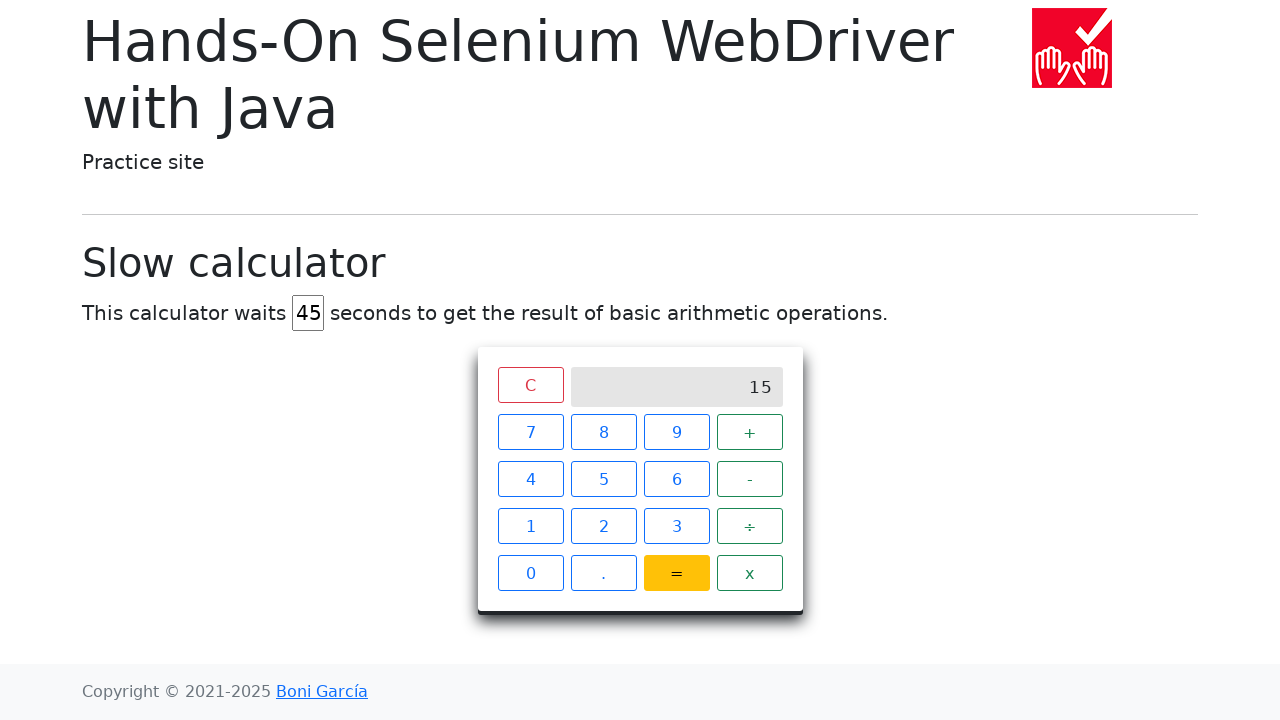